Tests clicking a button with dynamic class attributes on a UI testing playground and handling the resulting JavaScript alert dialog.

Starting URL: http://uitestingplayground.com/classattr

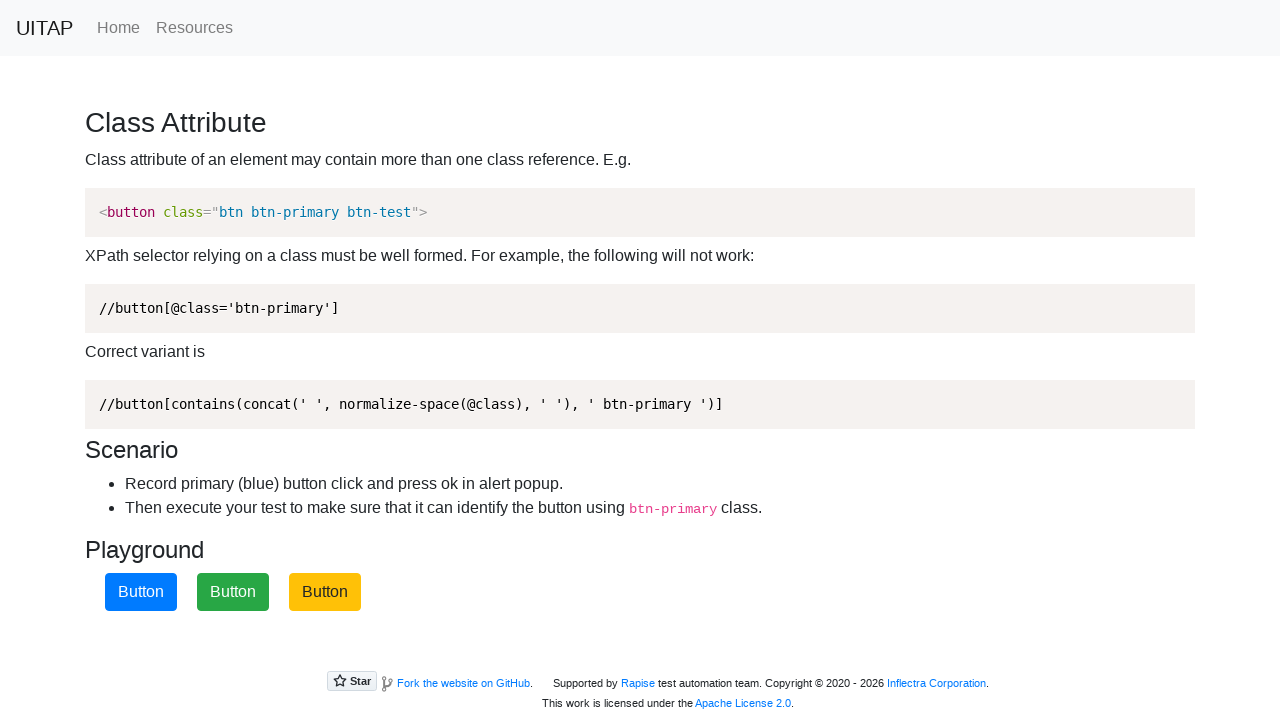

Clicked the primary button with dynamic class attributes at (141, 592) on .btn-primary
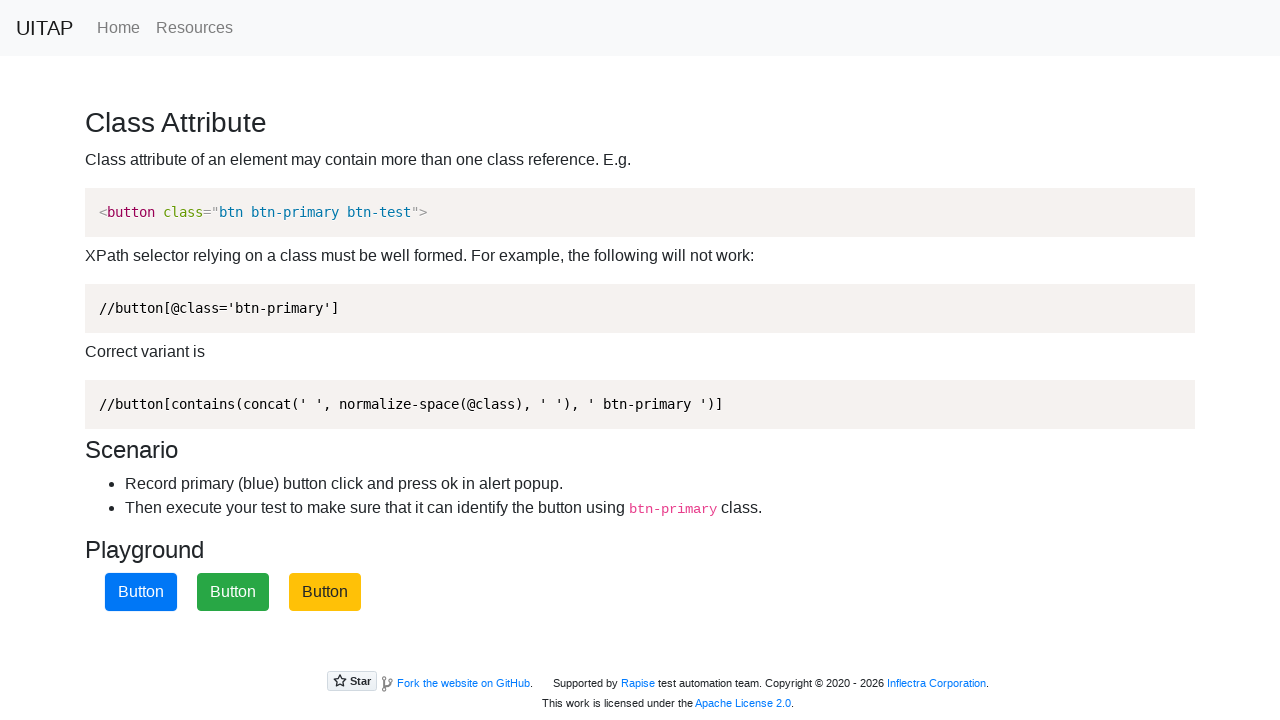

Set up dialog handler to accept any JavaScript alerts
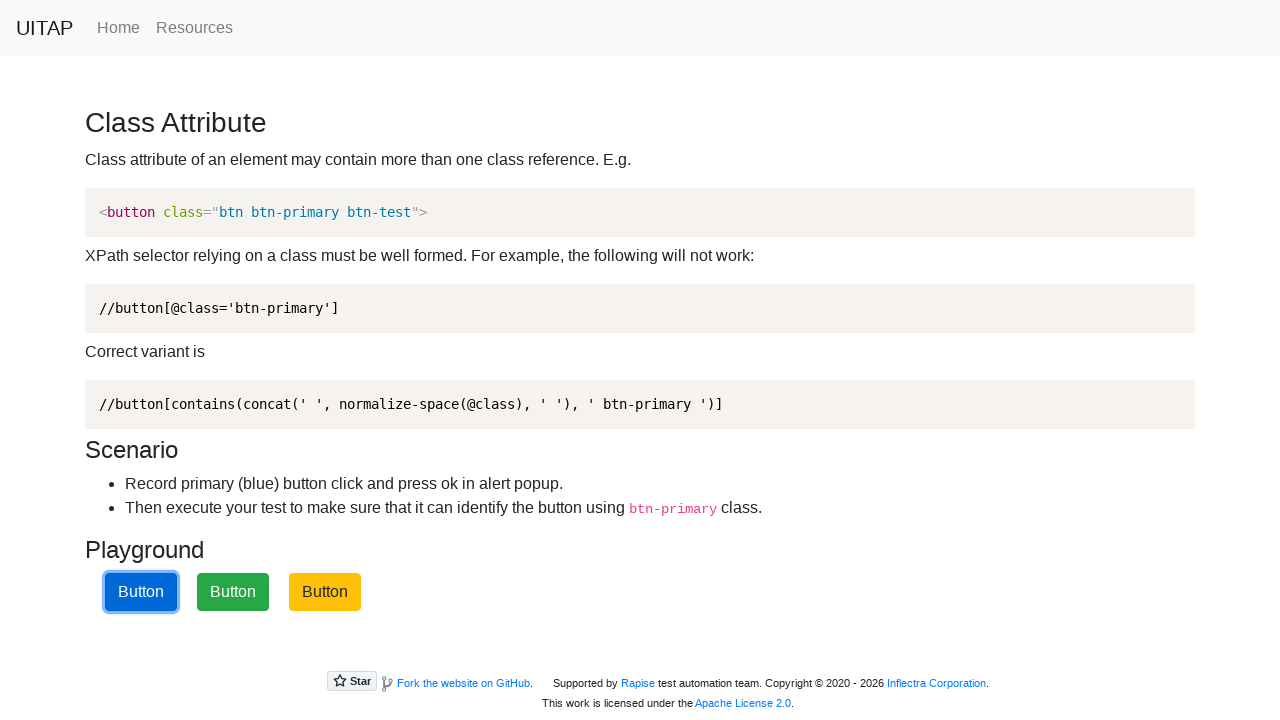

Waited for dialog to appear and be handled
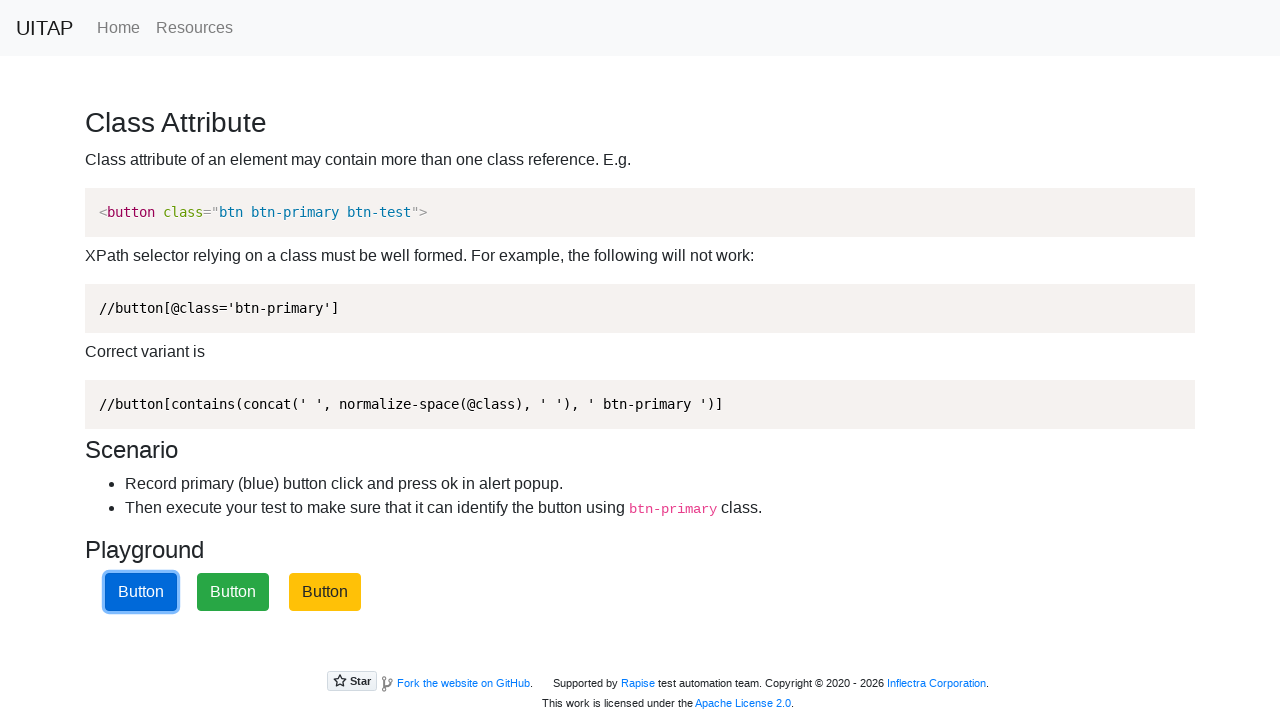

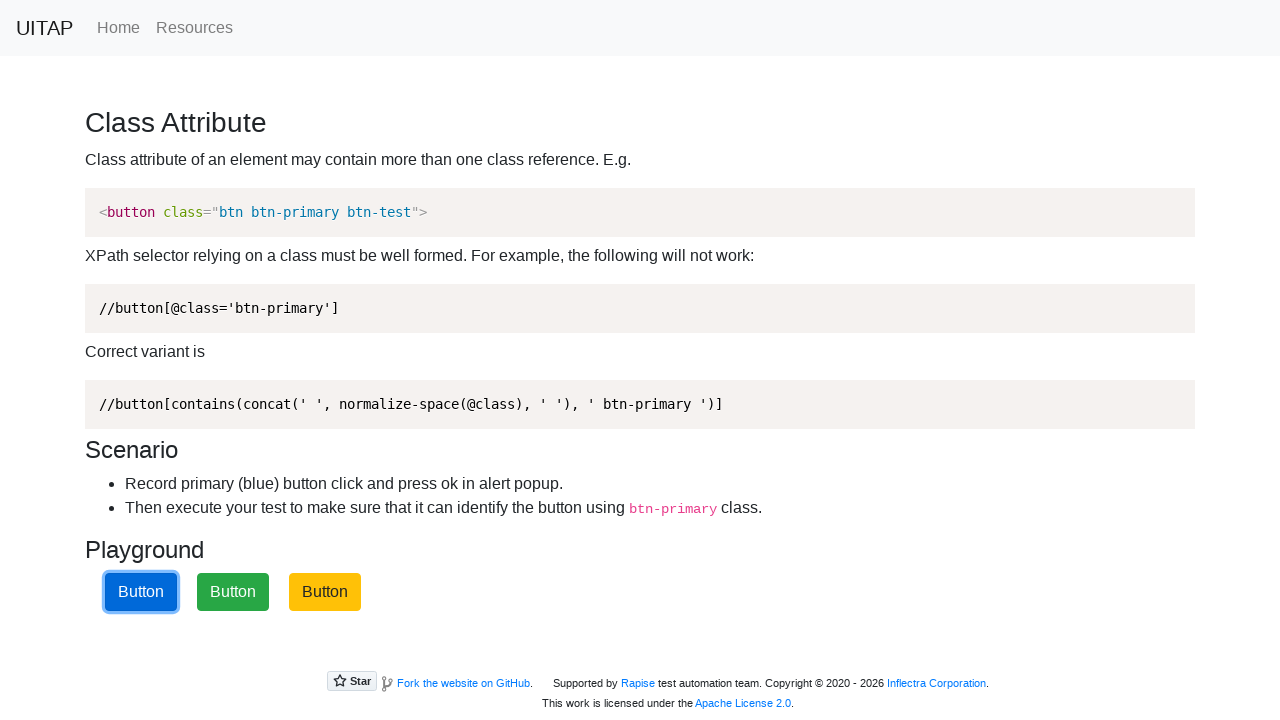